Tests the JPL Space image gallery by clicking the full image button to view the featured image in a lightbox/fancybox modal

Starting URL: https://data-class-jpl-space.s3.amazonaws.com/JPL_Space/index.html

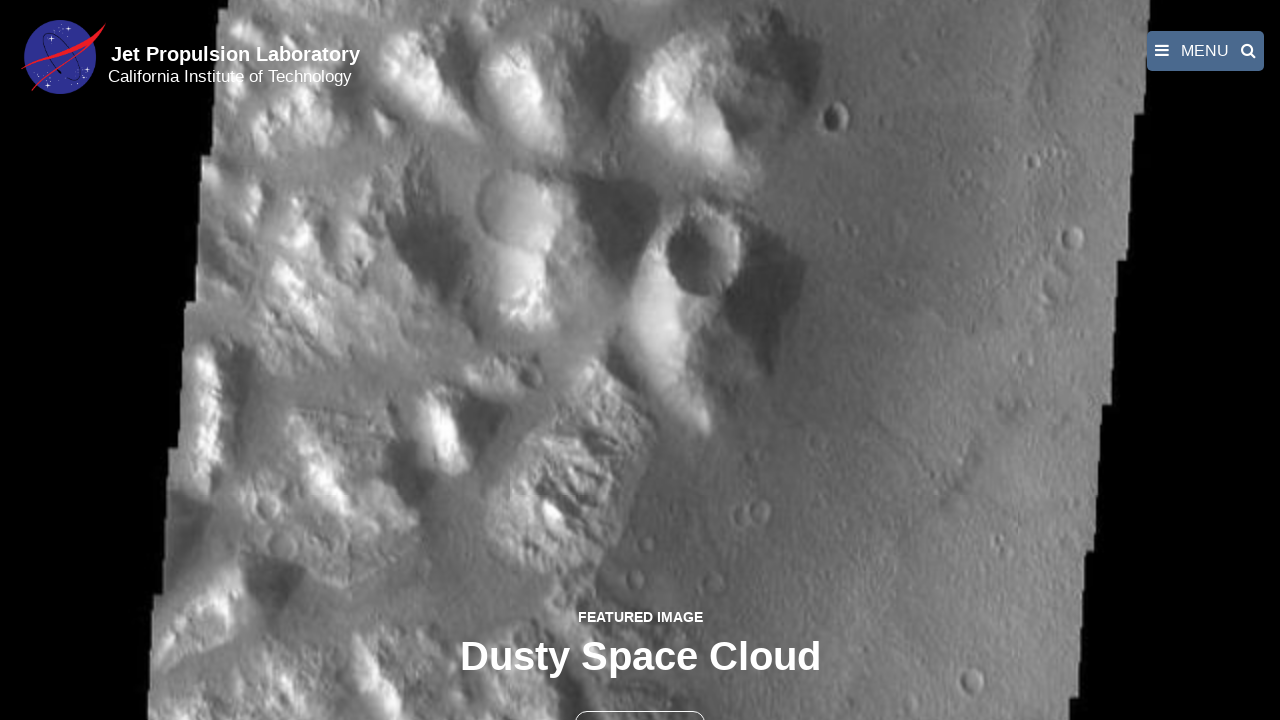

Clicked the full image button to open featured image in lightbox at (640, 699) on button >> nth=1
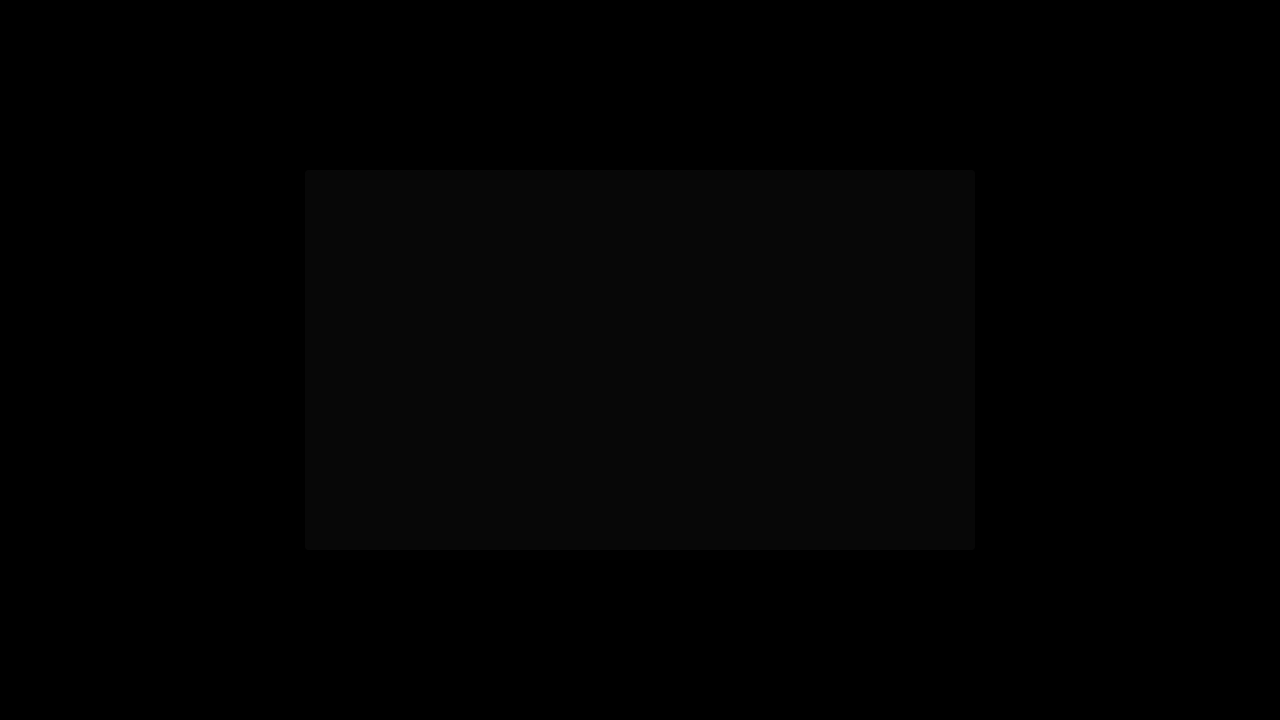

Fancybox modal with featured image loaded
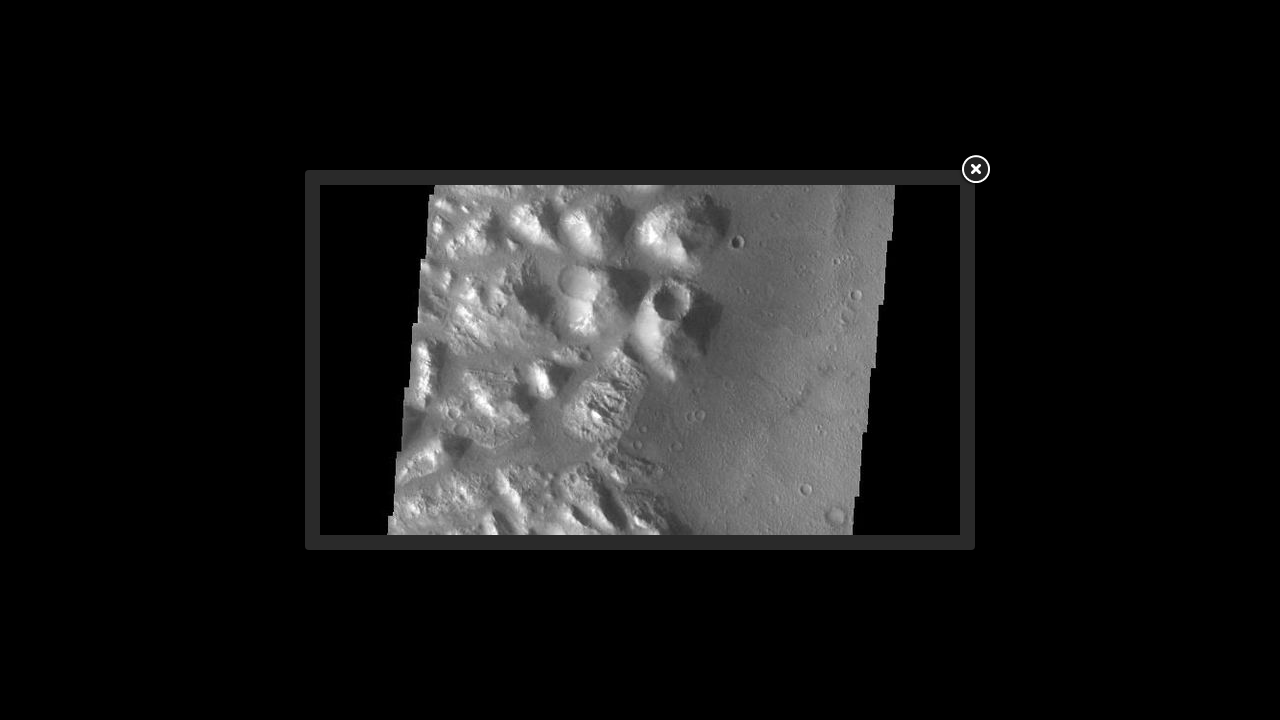

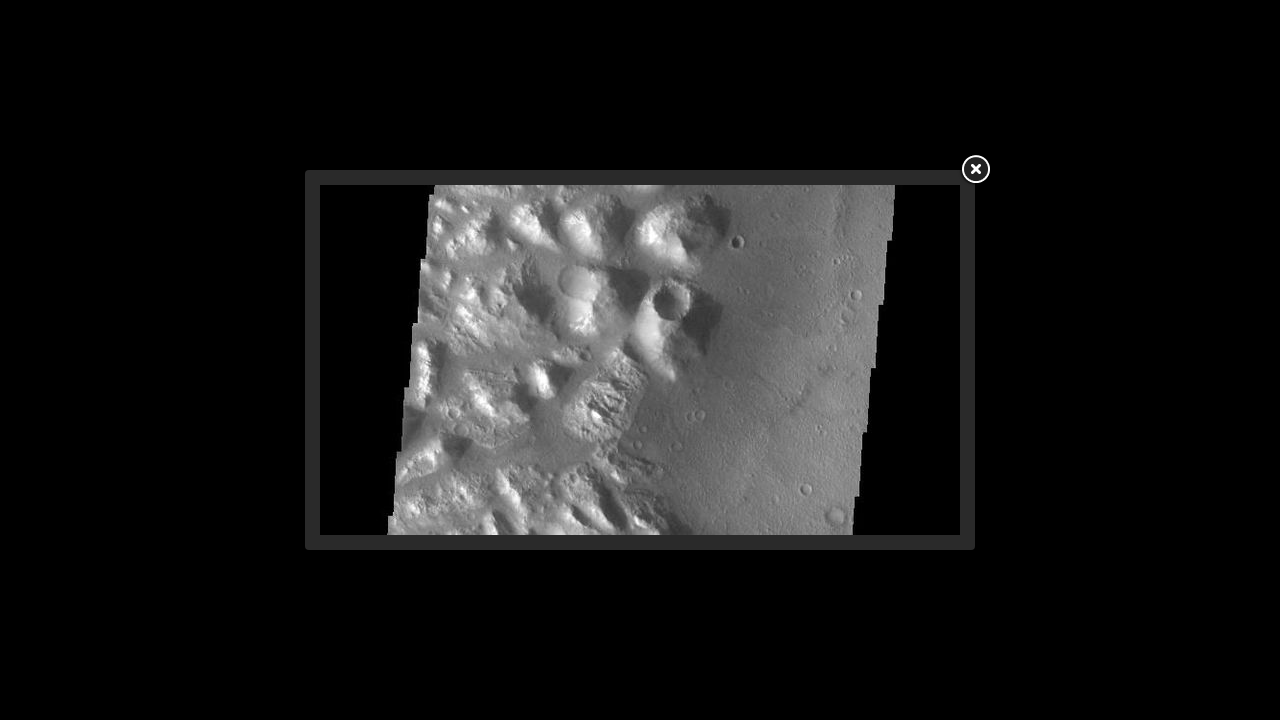